Tests the Python.org search functionality by entering a search query "getting started with python" and submitting the search form.

Starting URL: https://www.python.org

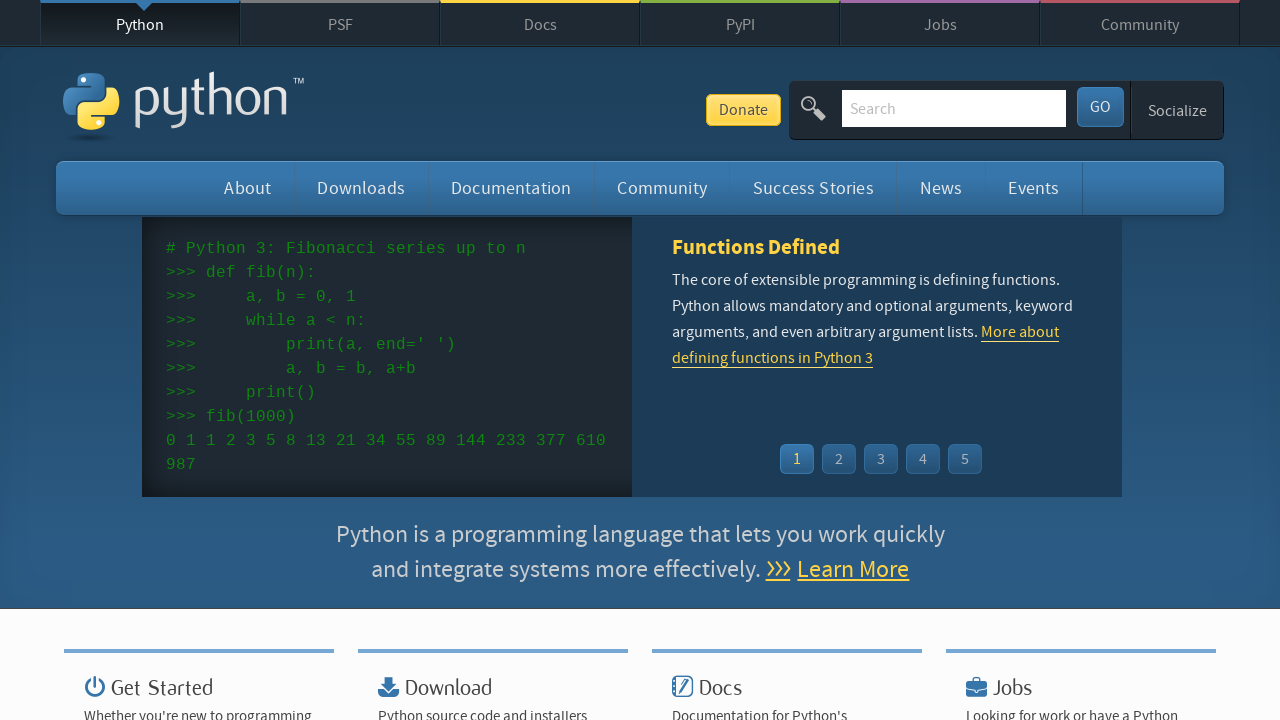

Cleared the search bar on input[name='q']
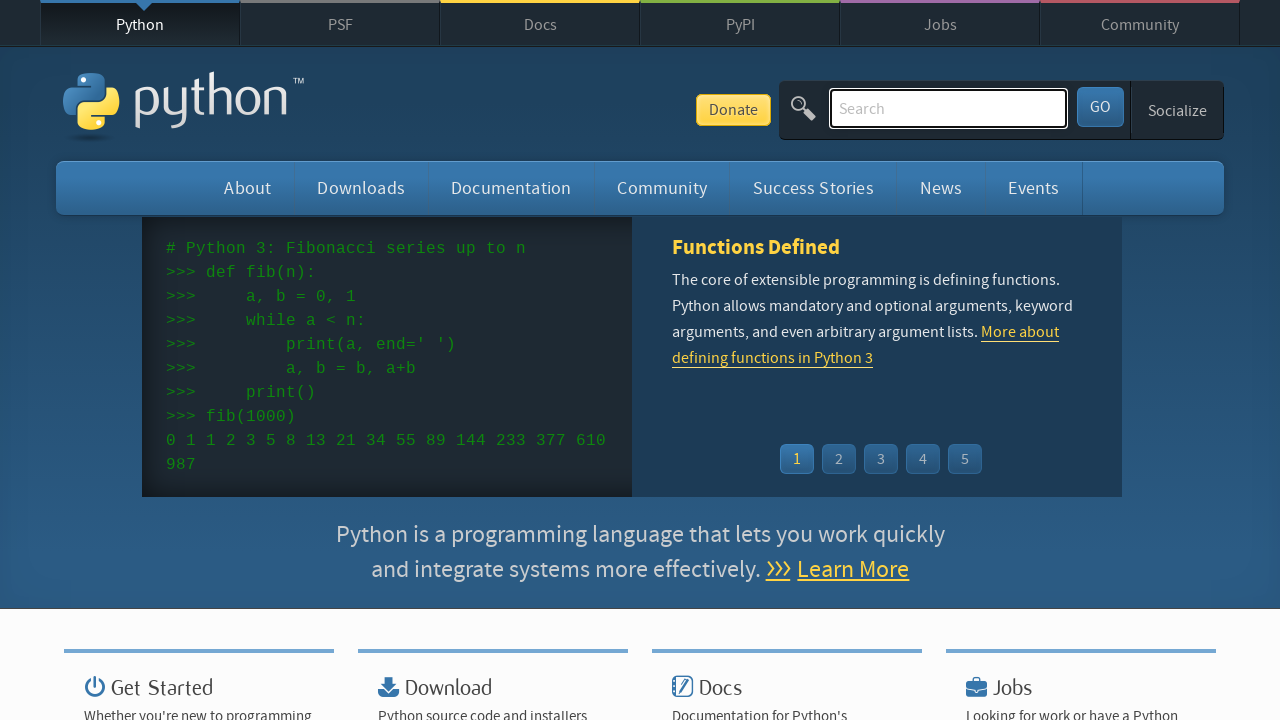

Filled search bar with 'getting started with python' on input[name='q']
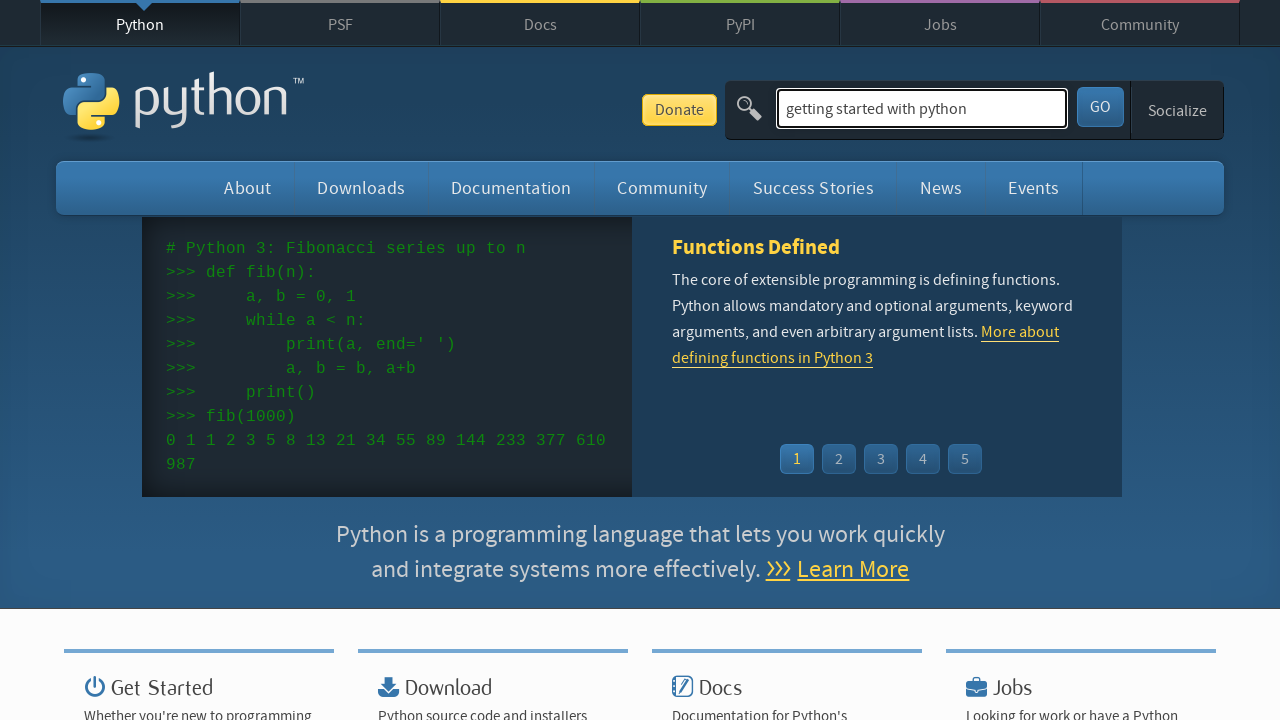

Submitted search form by pressing Enter on input[name='q']
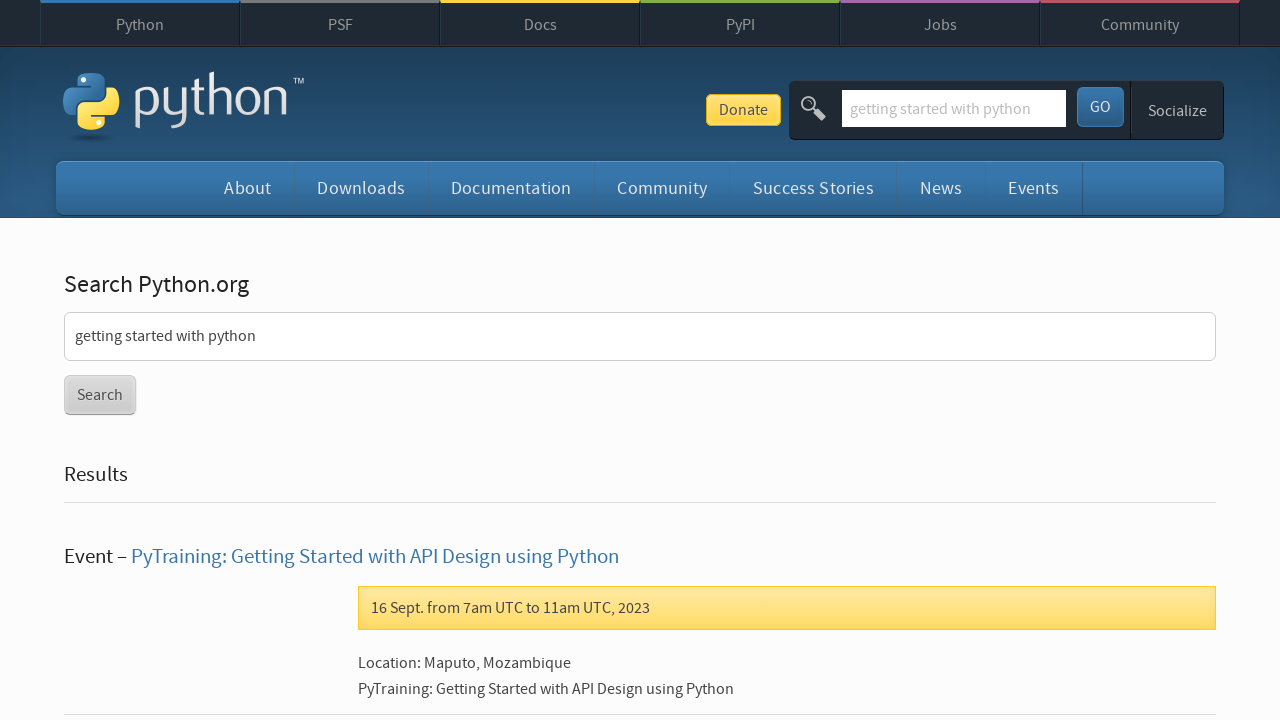

Search results page loaded
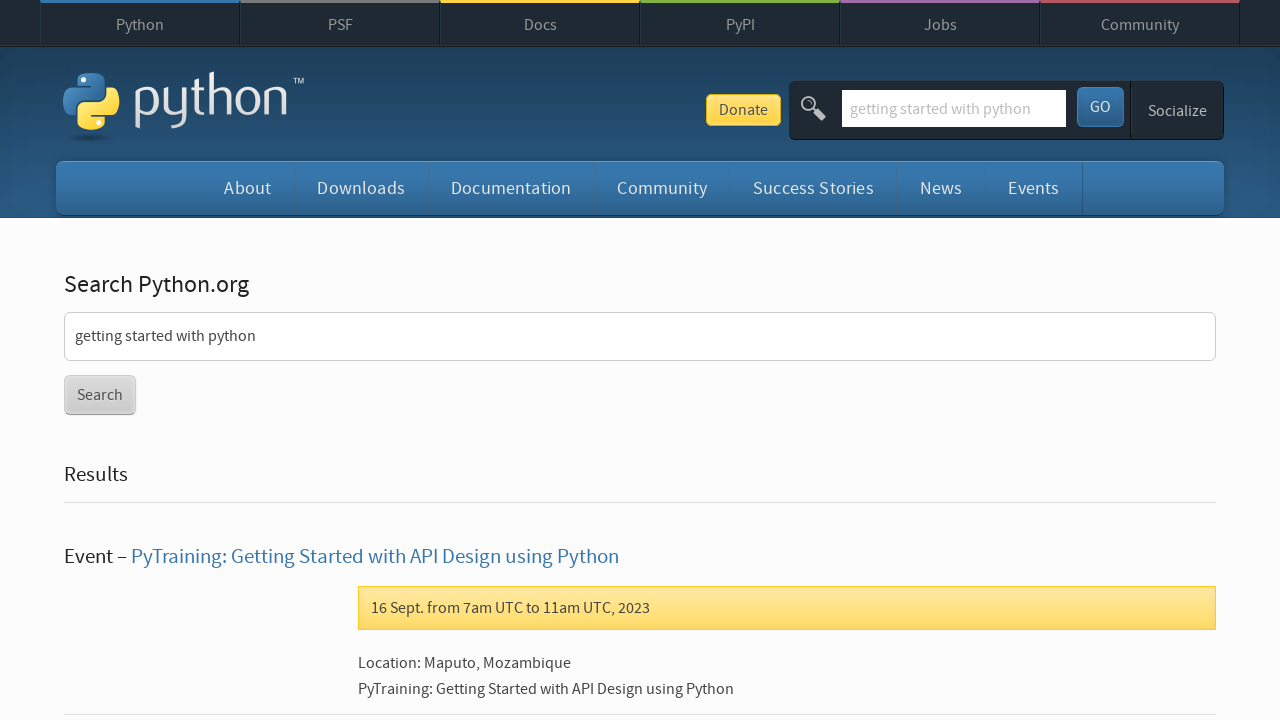

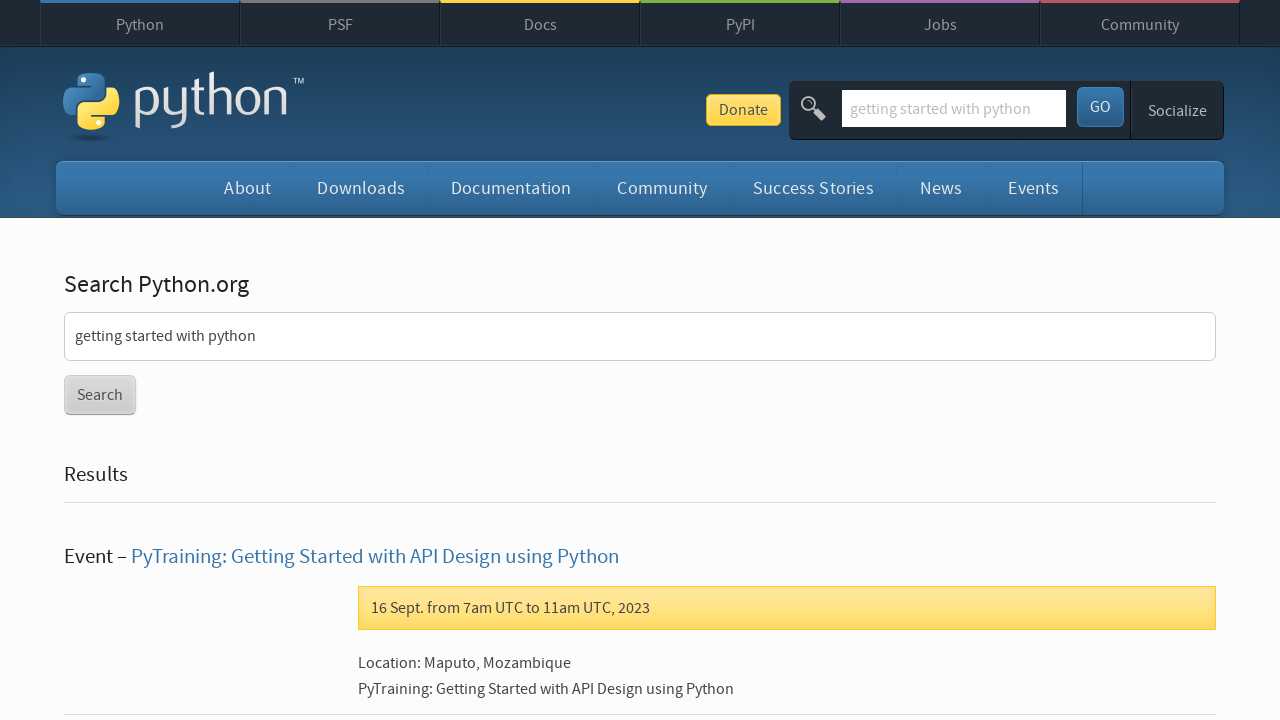